Tests JavaScript prompt box functionality by triggering a prompt, entering text, and accepting it

Starting URL: https://the-internet.herokuapp.com/javascript_alerts

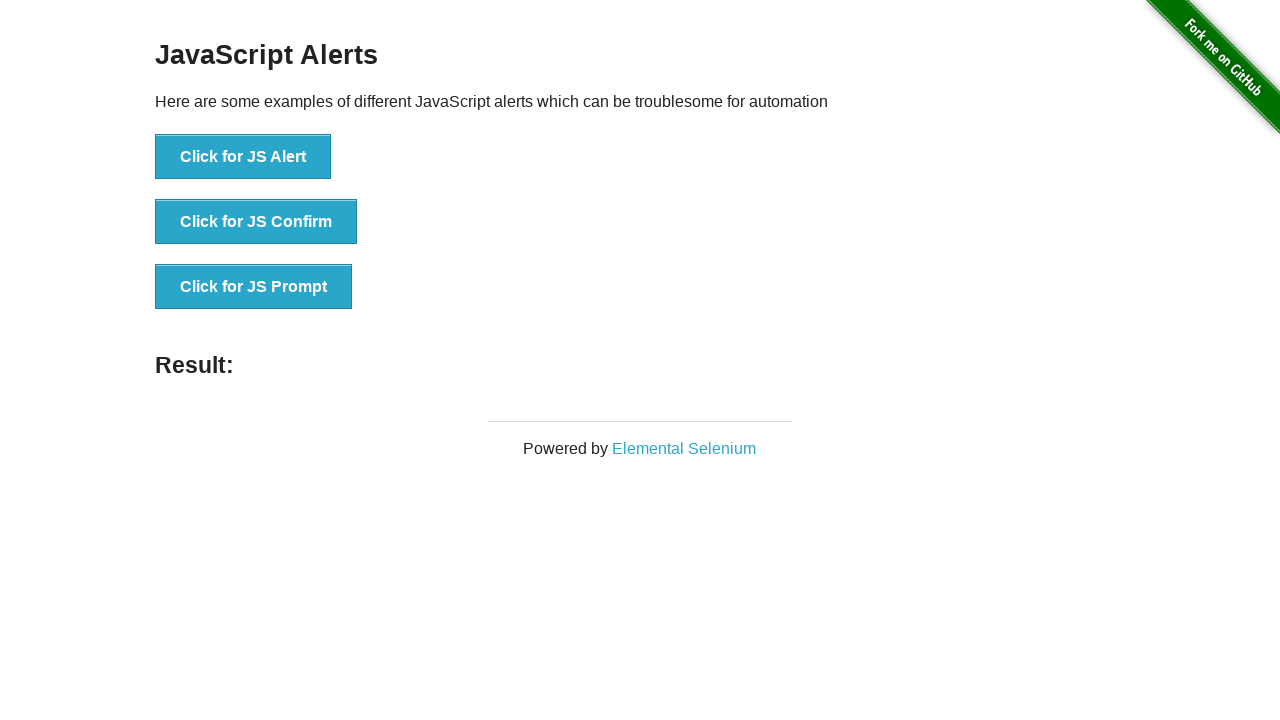

Set up dialog handler to accept prompt with text 'Hello'
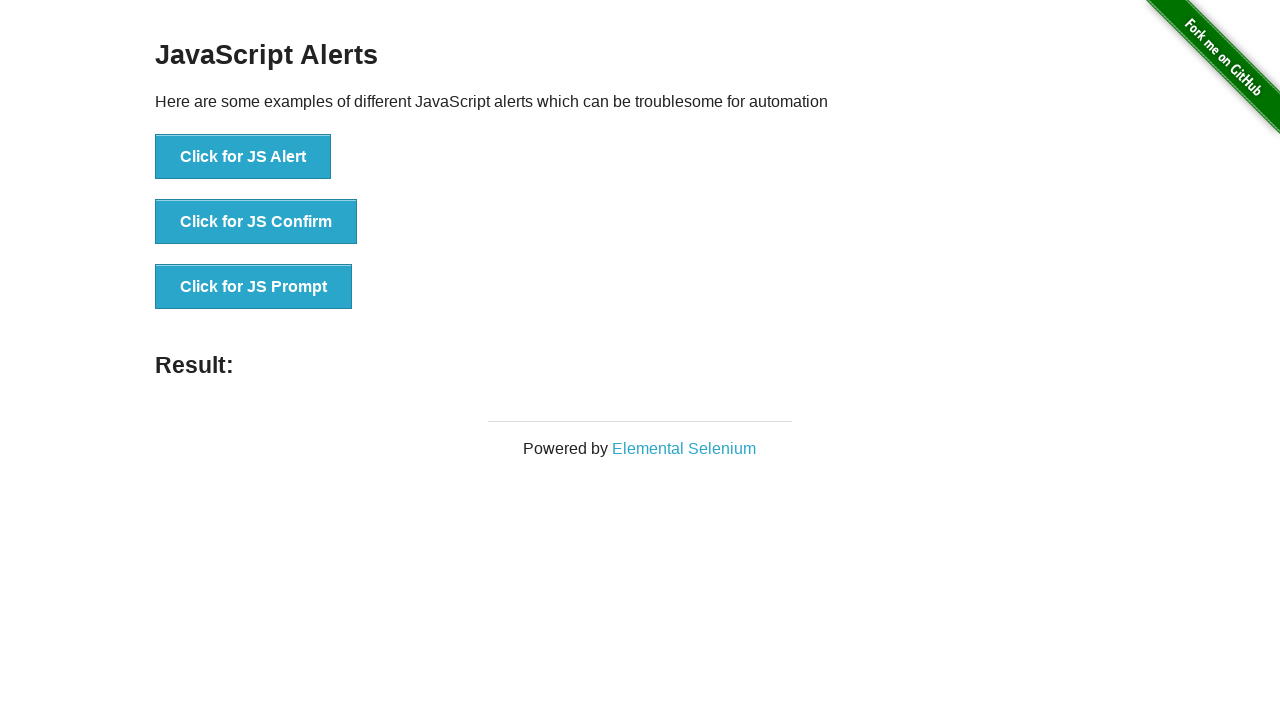

Clicked button to trigger JavaScript prompt at (254, 287) on button[onclick="jsPrompt()"]
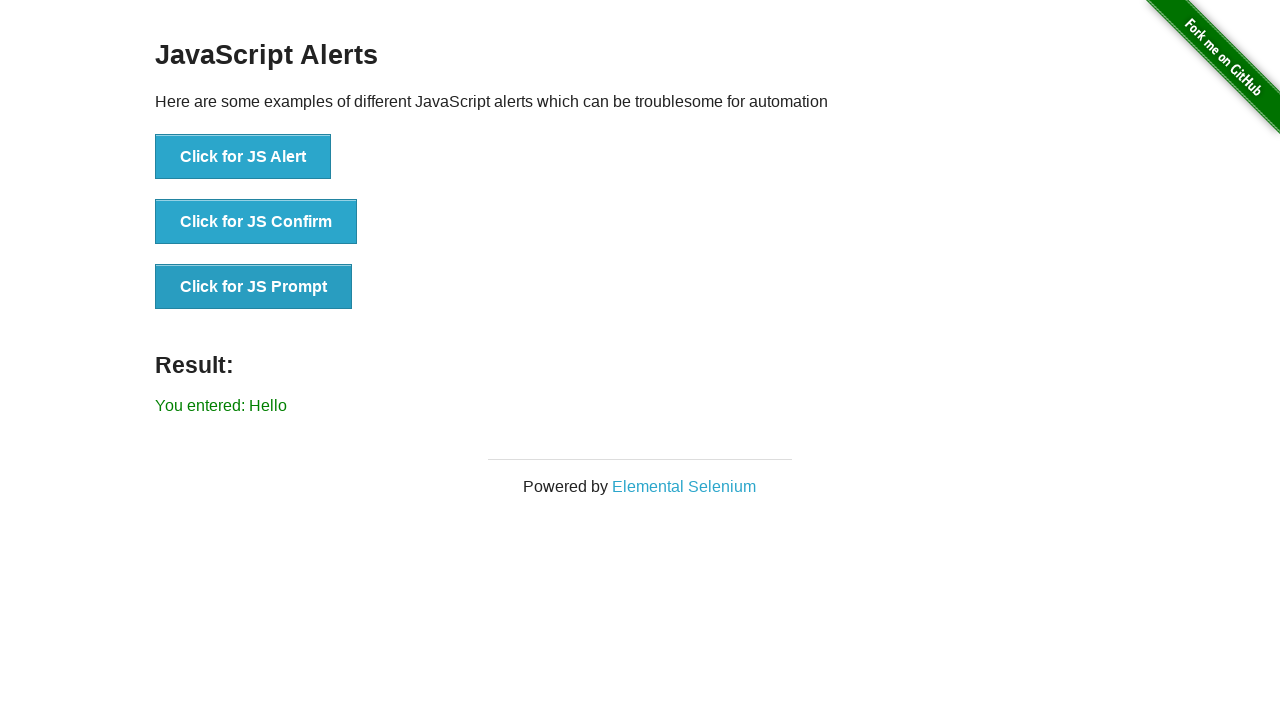

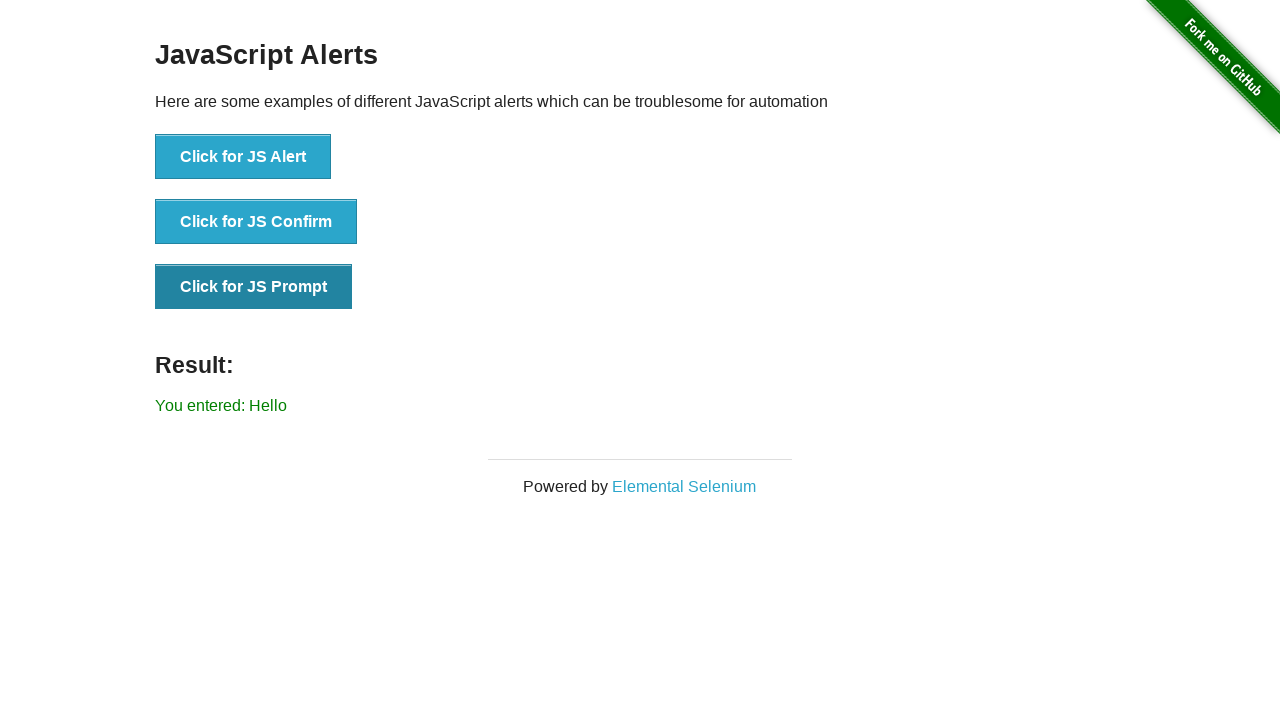